Tests that the home page contains exactly three sliders by navigating to Shop menu, then back to Home, and verifying the slider count

Starting URL: http://practice.automationtesting.in/

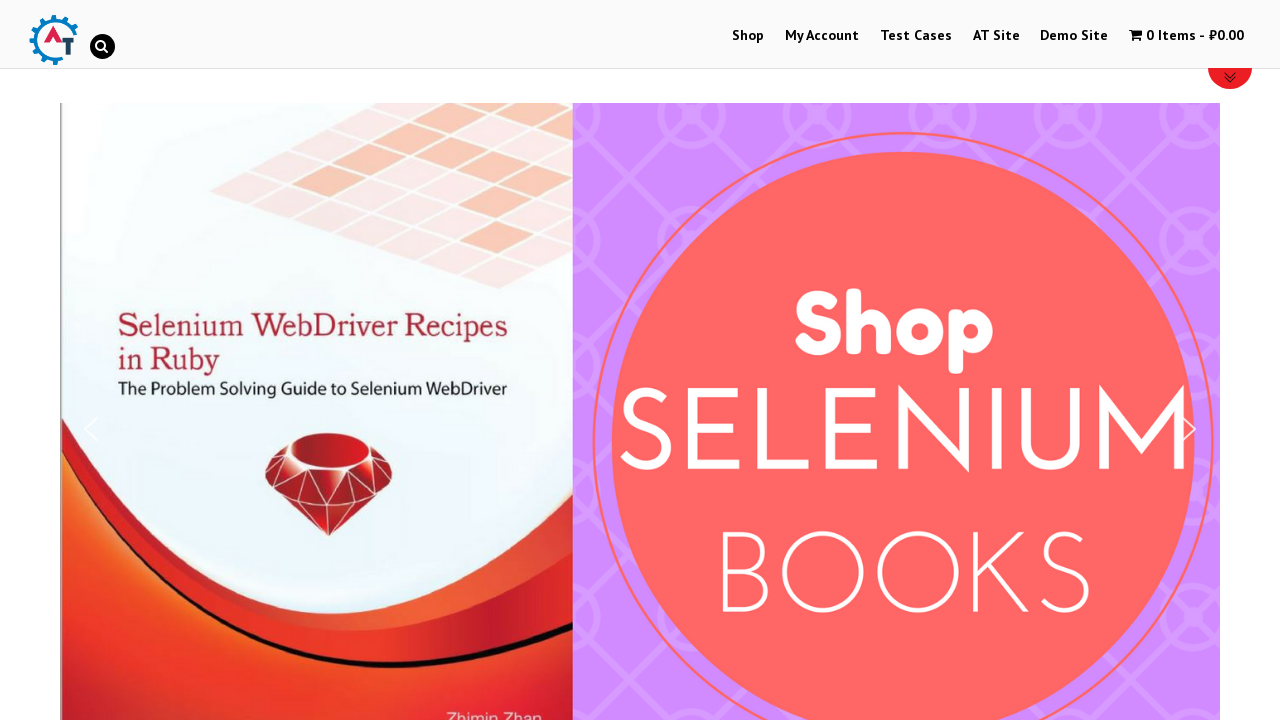

Clicked on Shop menu item at (748, 36) on #menu-item-40
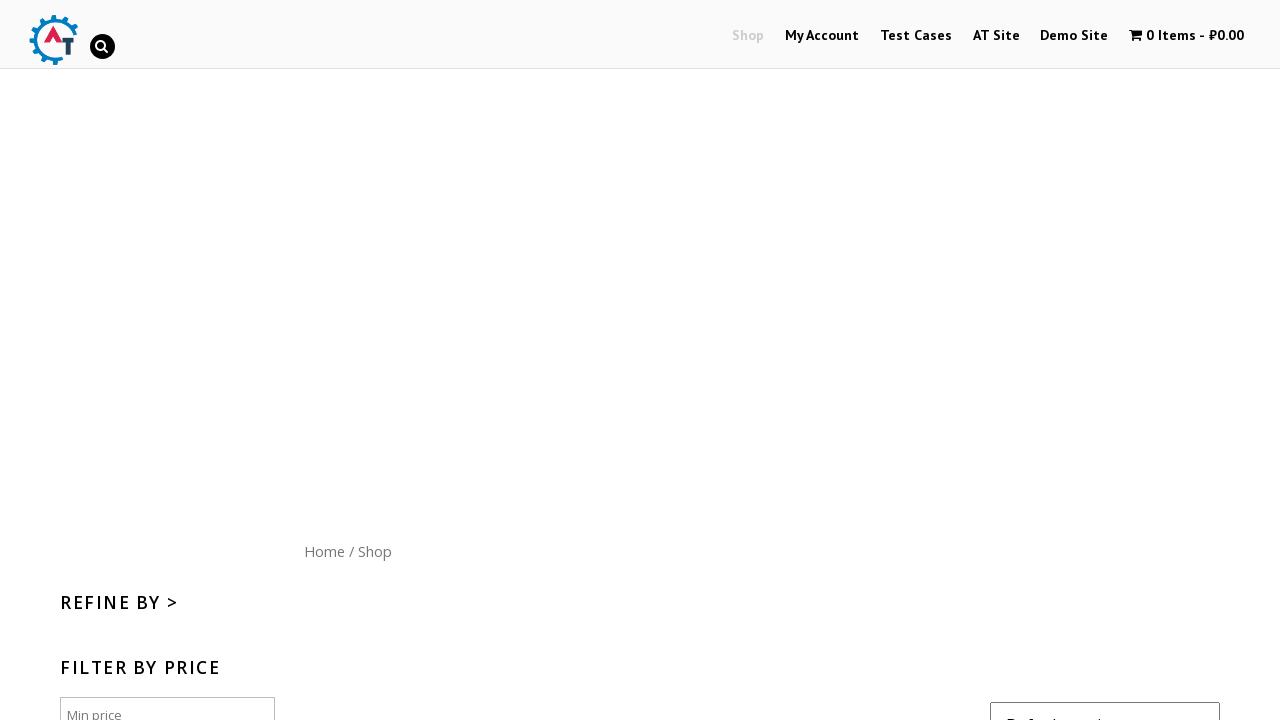

Clicked on site logo to navigate back to Home page at (53, 40) on #site-logo
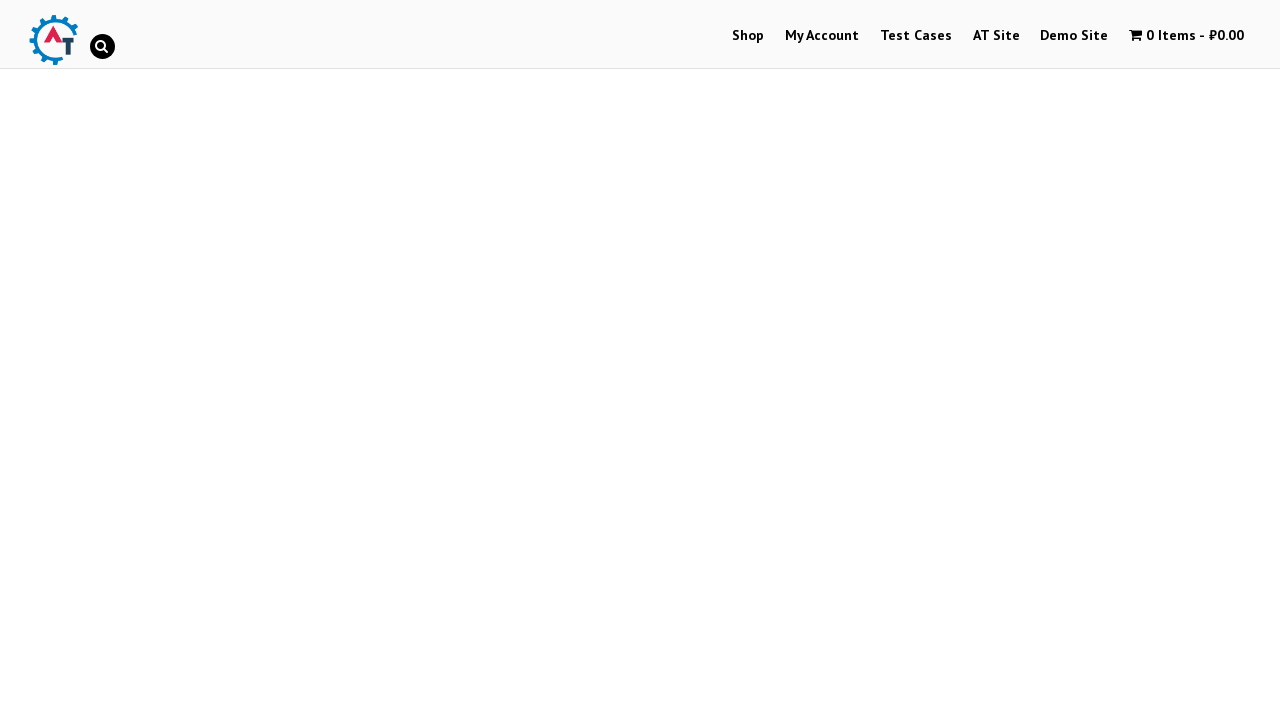

Waited for sliders to load on Home page
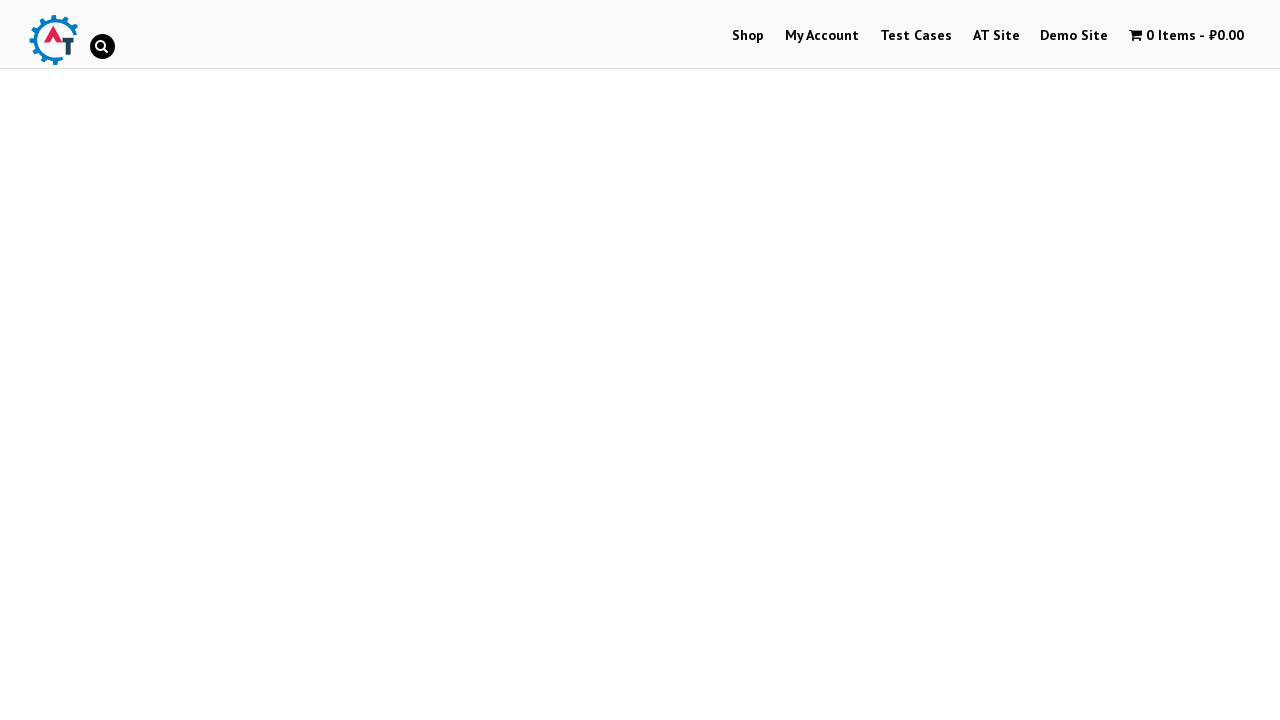

Located all slider elements, found 3 sliders
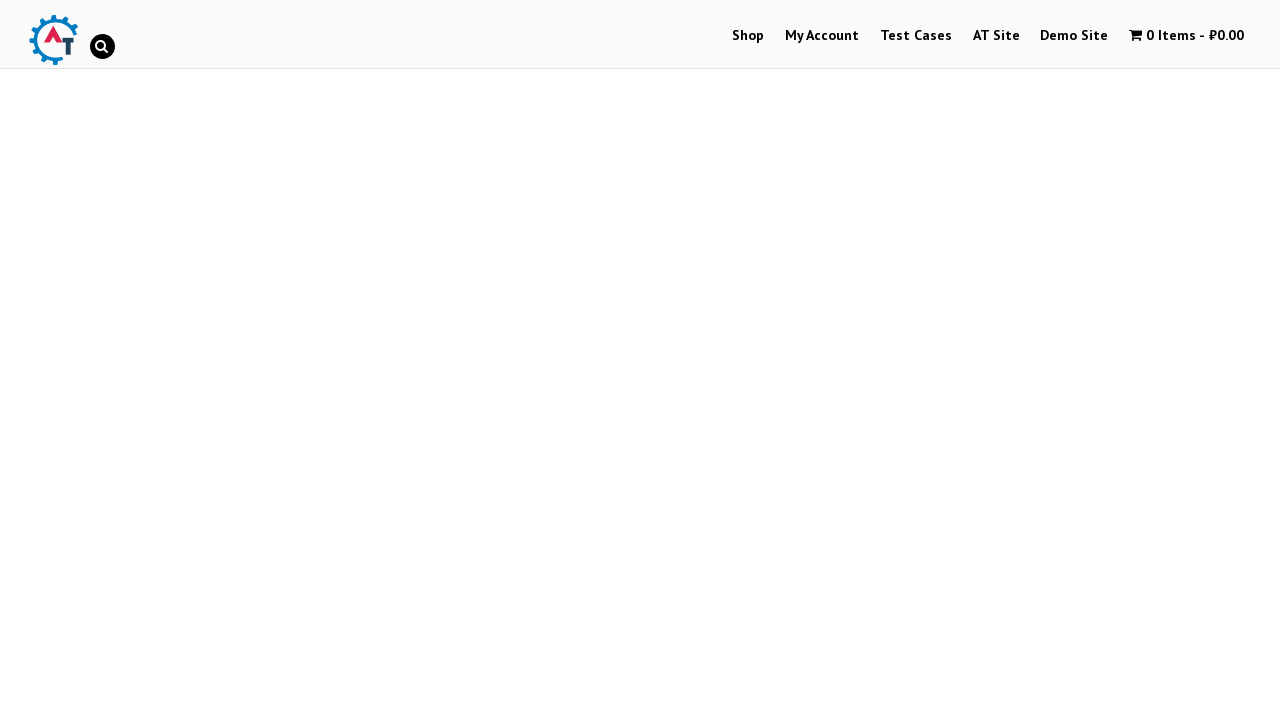

Verified that exactly 3 sliders are present on the Home page
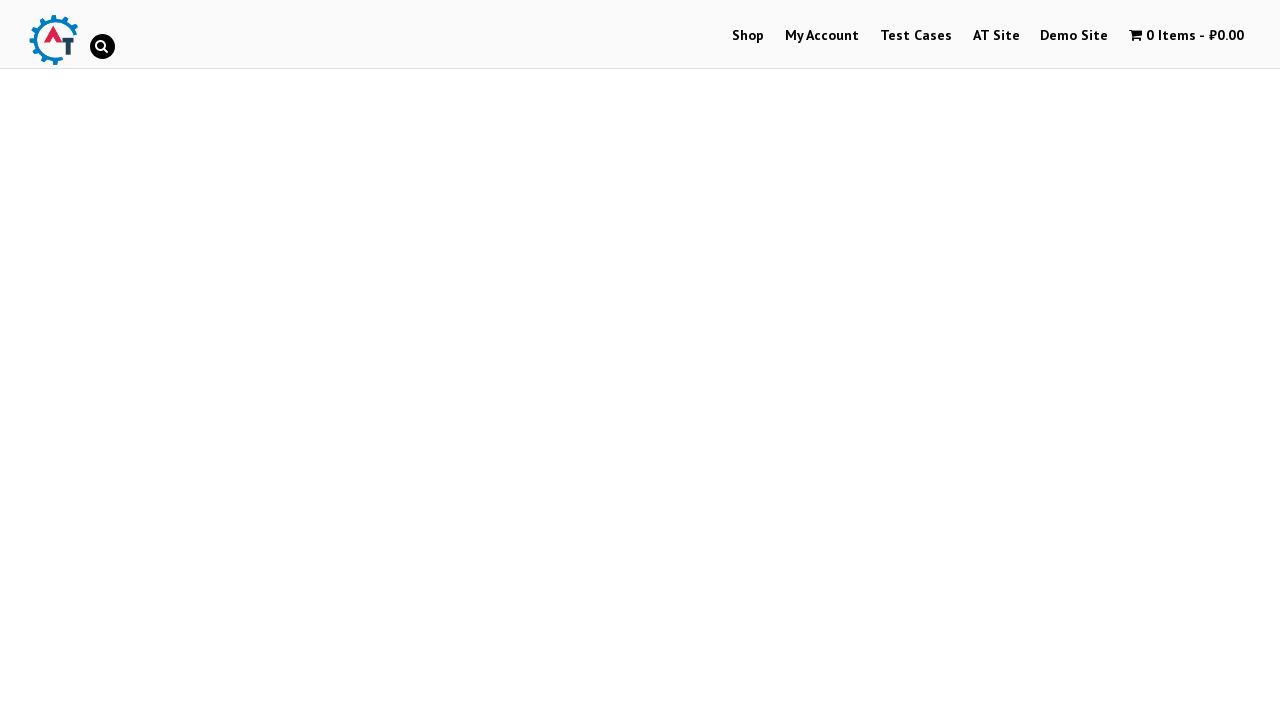

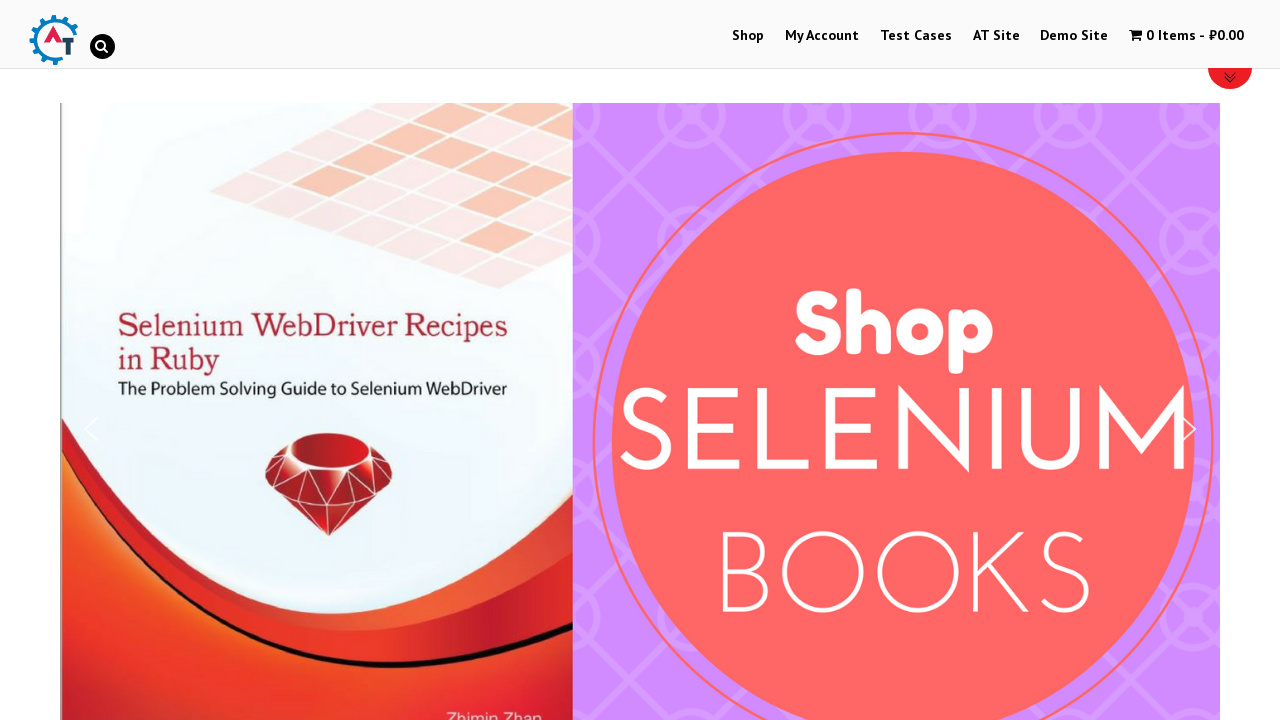